Tests handling a JavaScript confirmation dialog by clicking the confirm button, accepting it, and verifying the result shows 'Ok' was clicked

Starting URL: https://the-internet.herokuapp.com/javascript_alerts

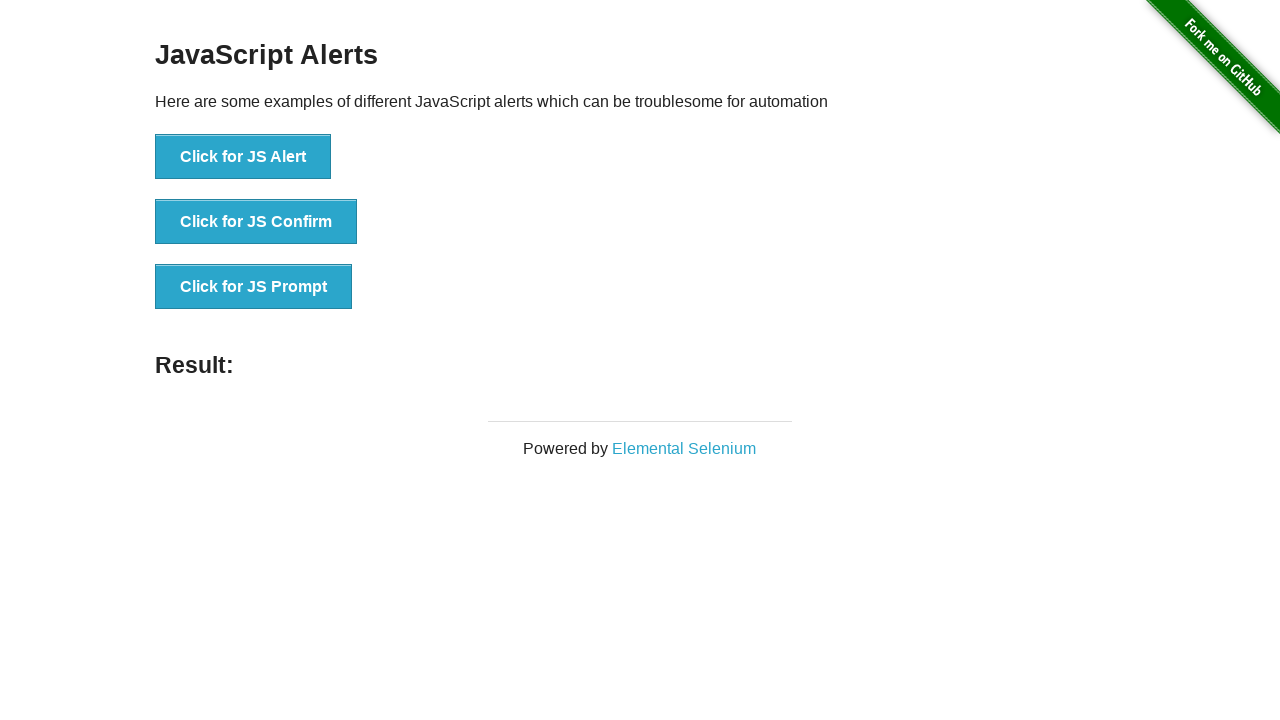

Set up dialog handler to accept confirmation dialogs
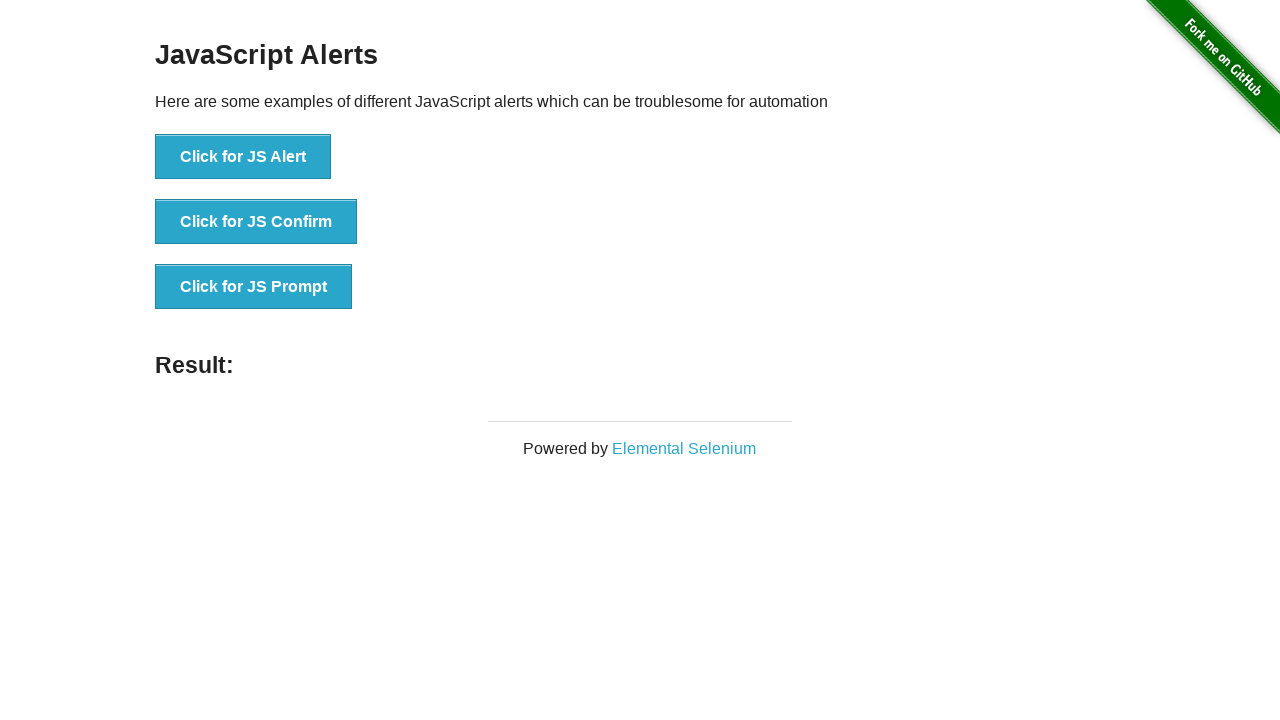

Clicked the JS Confirm button at (256, 222) on button[onclick='jsConfirm()']
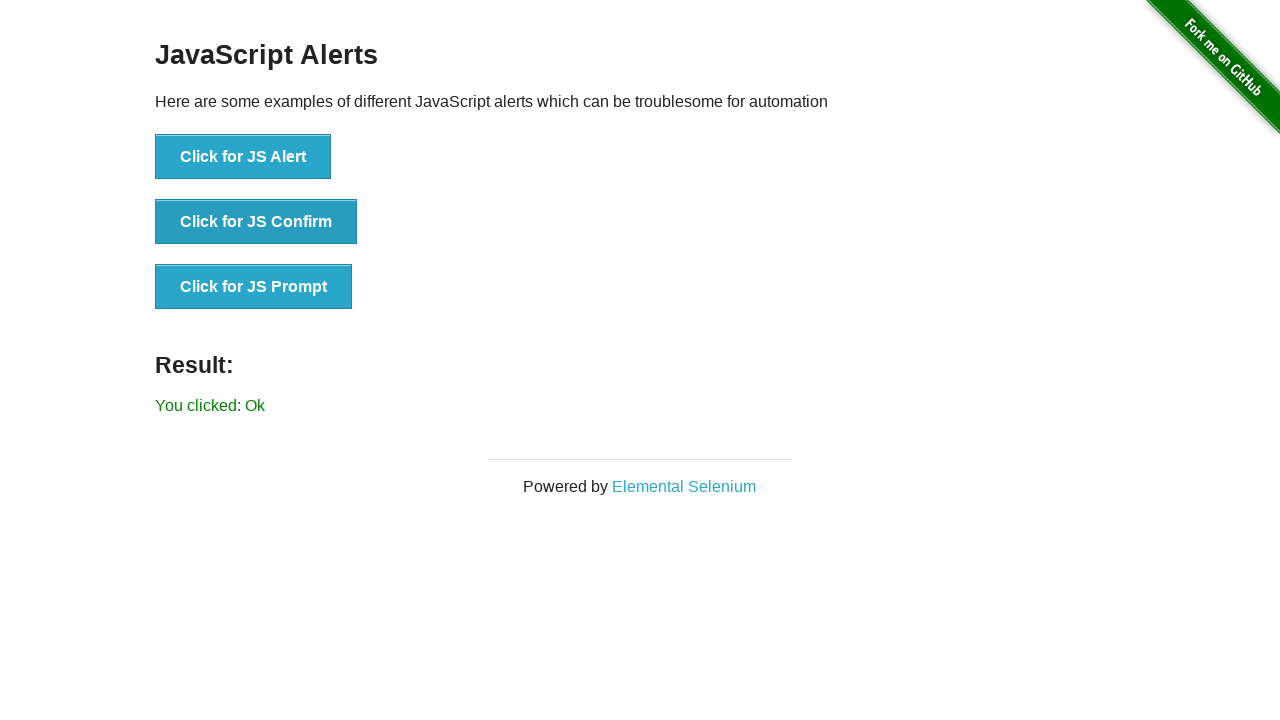

Result message appeared on page
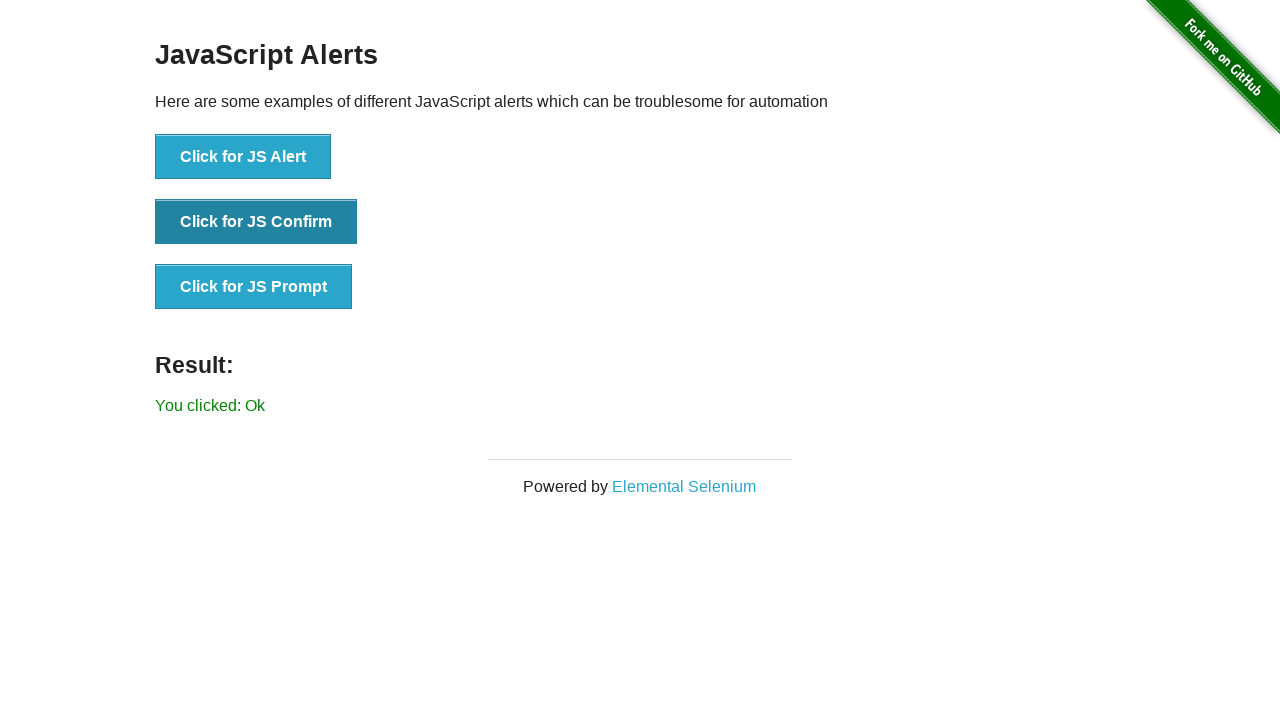

Retrieved result text from page
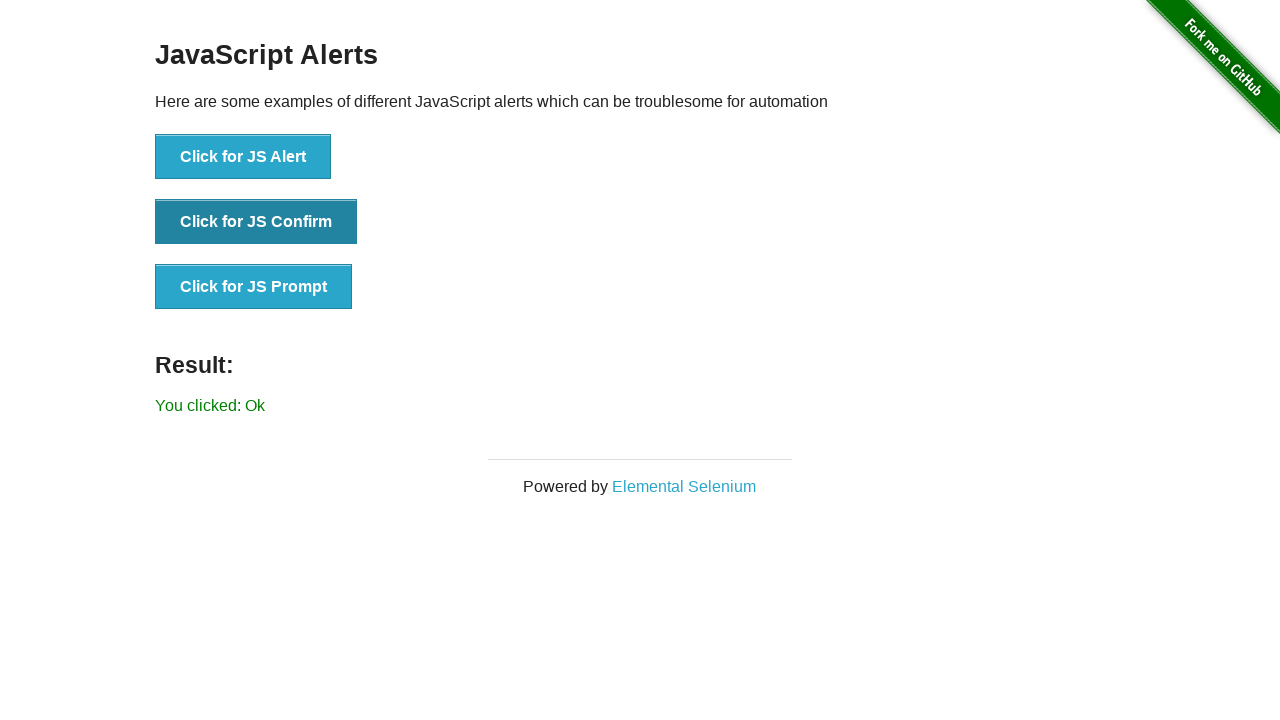

Verified result text matches 'You clicked: Ok'
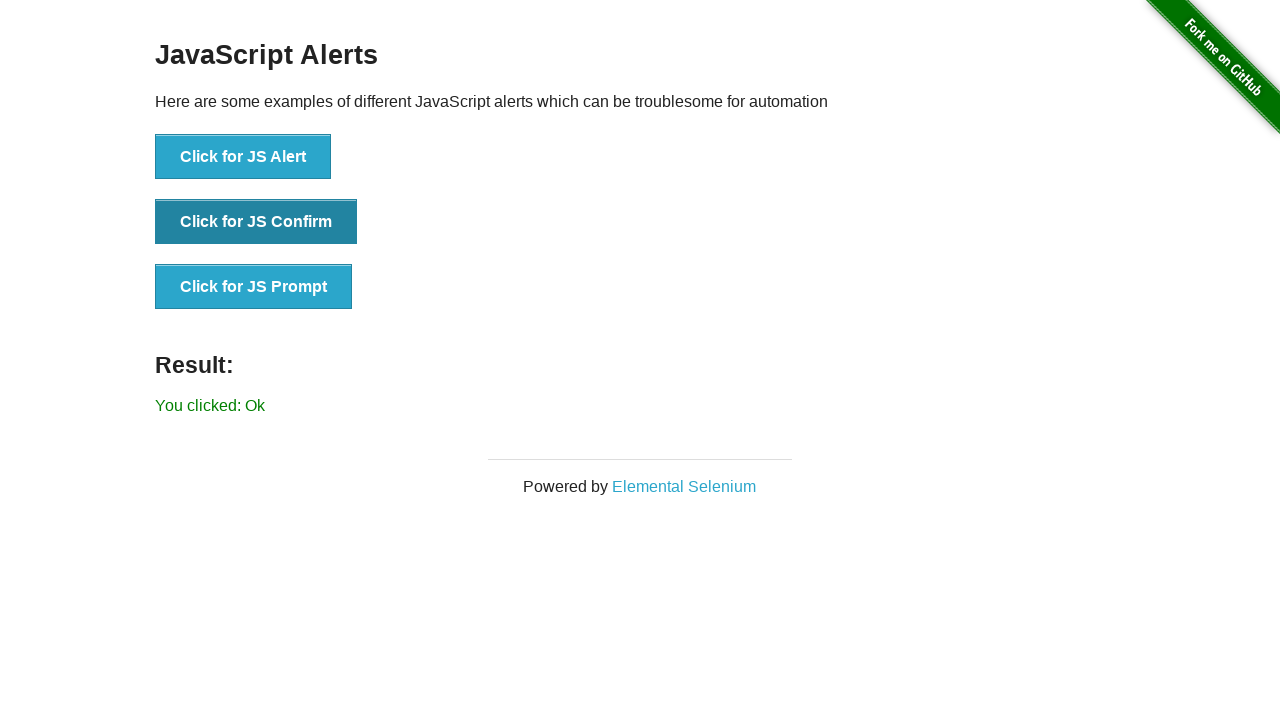

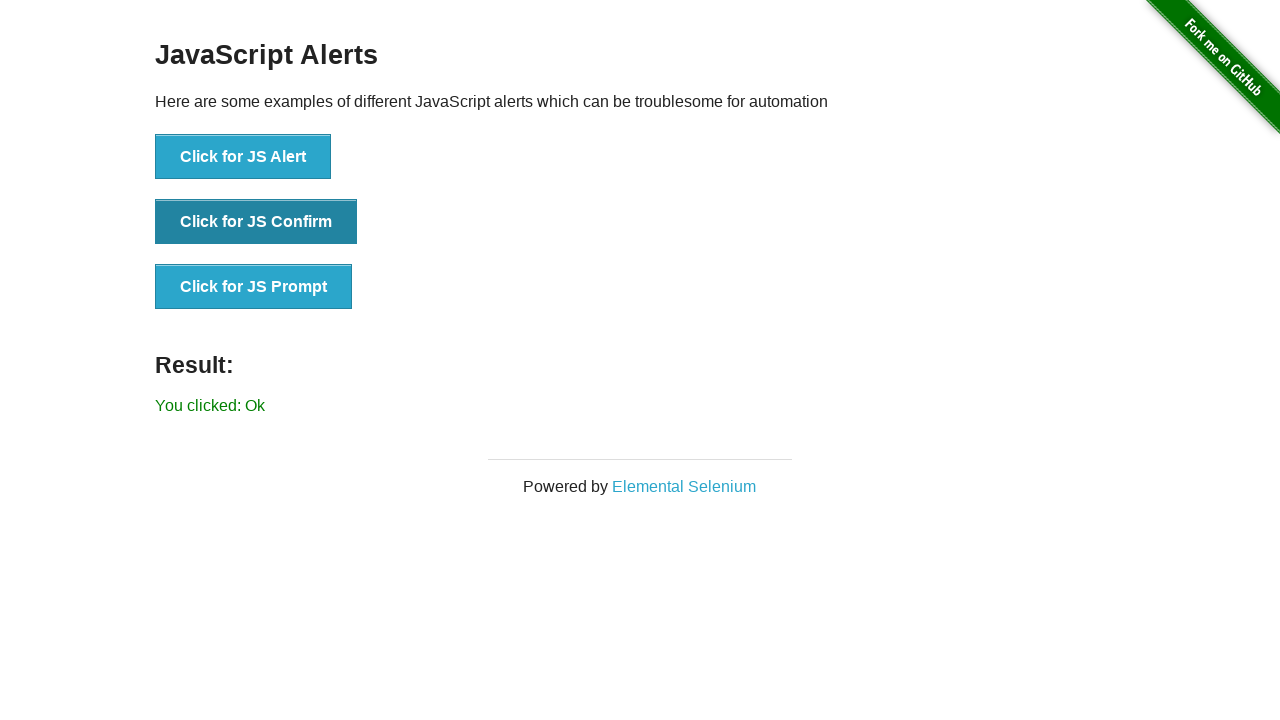